Tests handling of disabled elements by clicking on a "Disabled" tab, then using JavaScript to set and clear values in a disabled textbox

Starting URL: https://demoapps.qspiders.com/ui?scenario=1mk

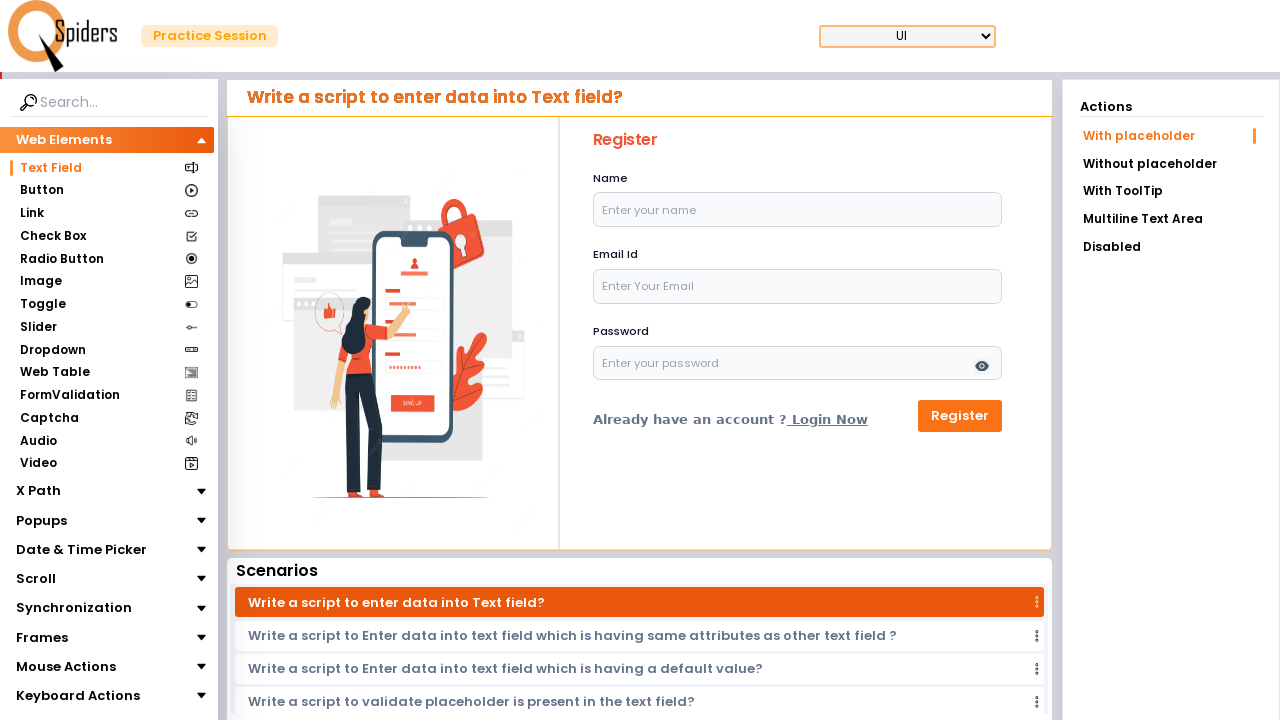

Clicked on the 'Disabled' tab at (1171, 247) on xpath=//li[text()='Disabled']
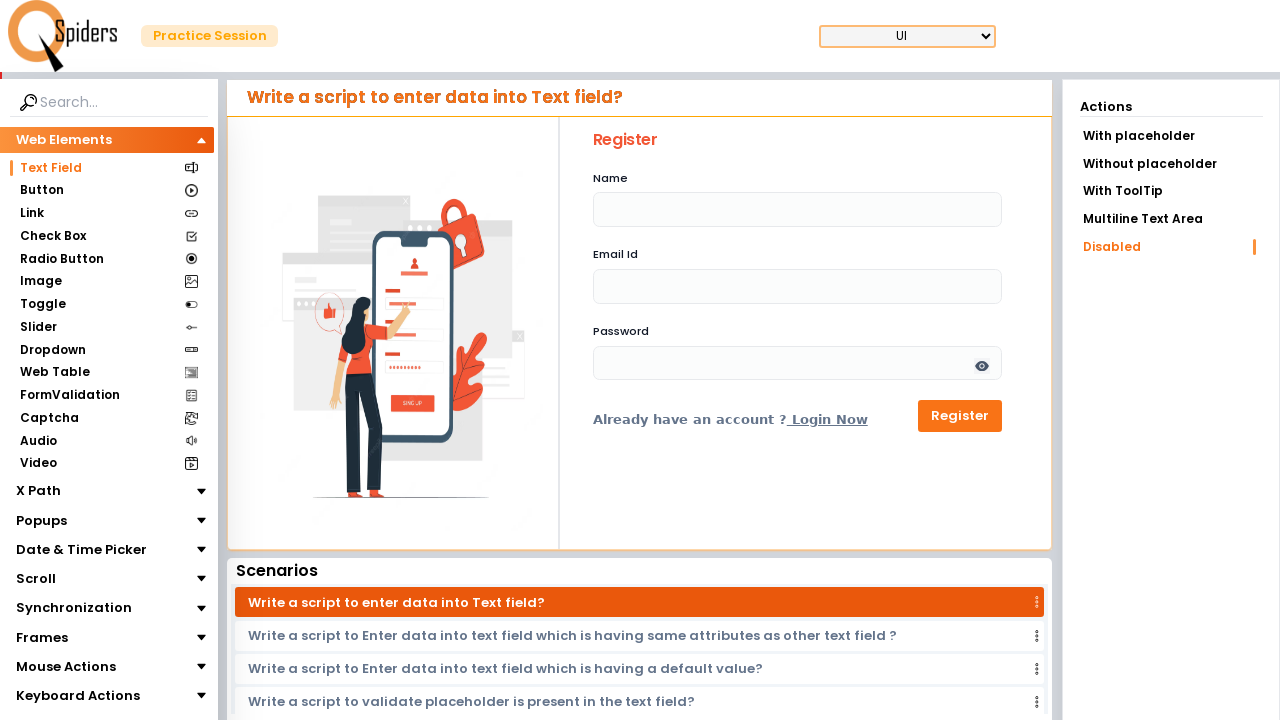

Waited for disabled textbox to be present
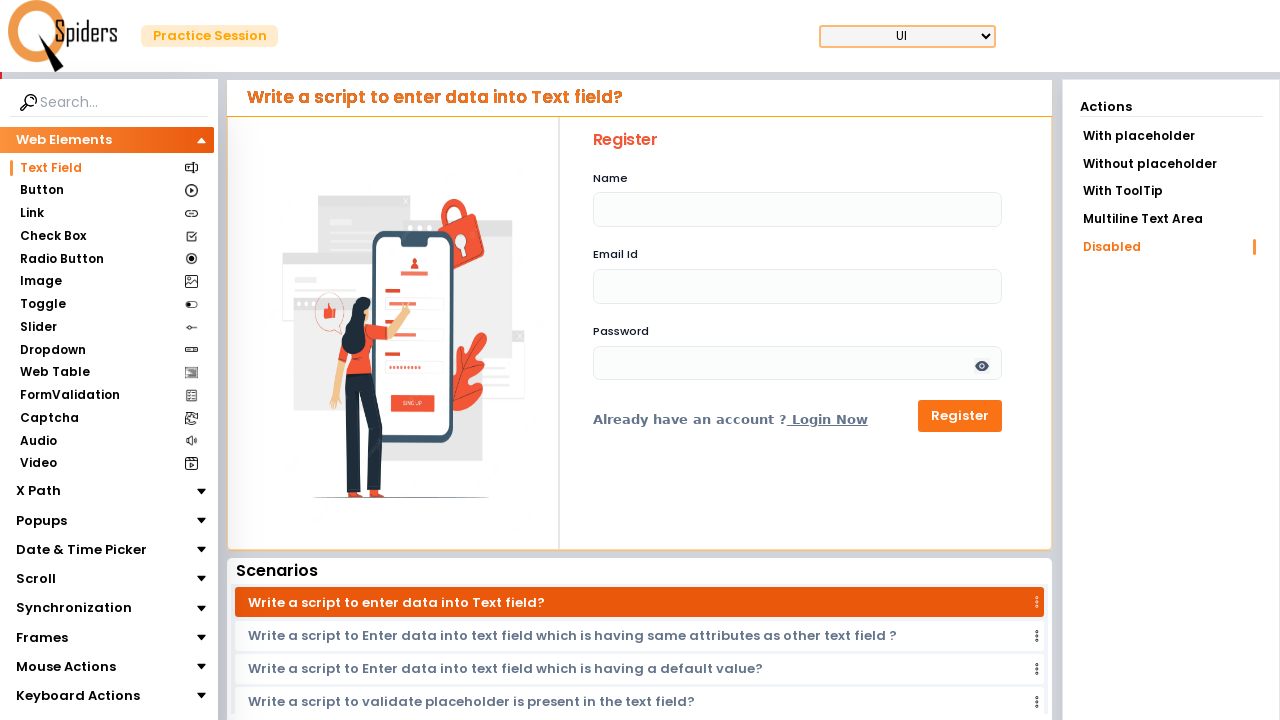

Used JavaScript to set value 'admin' in disabled textbox
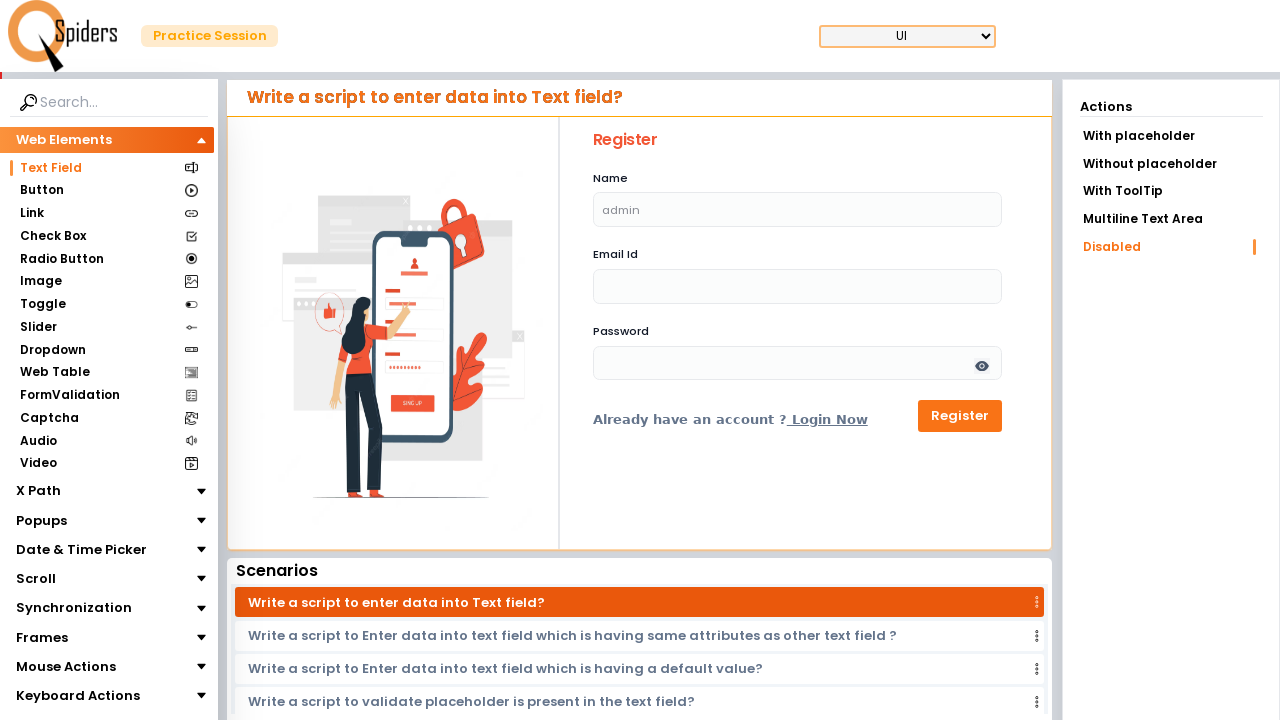

Used JavaScript to clear the disabled textbox
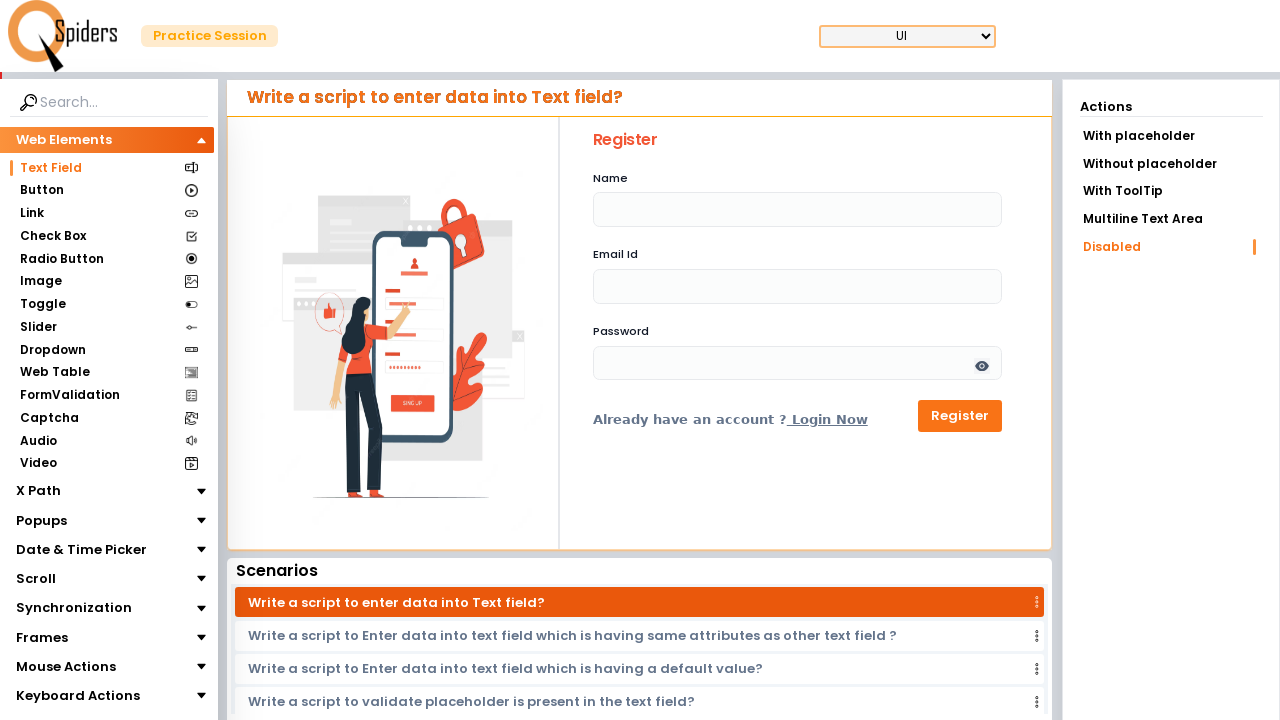

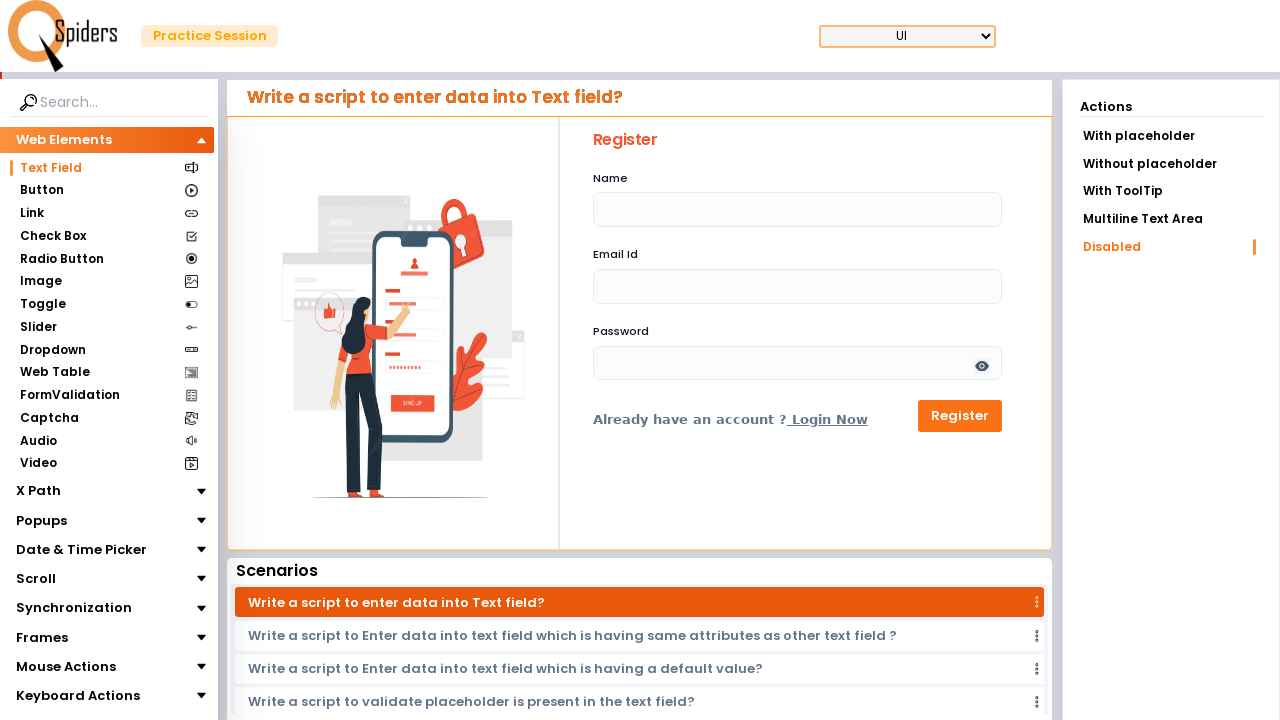